Tests search functionality using AND boolean operator by searching for "COVID and SYMPTOMS"

Starting URL: https://icite.od.nih.gov/covid19/search/

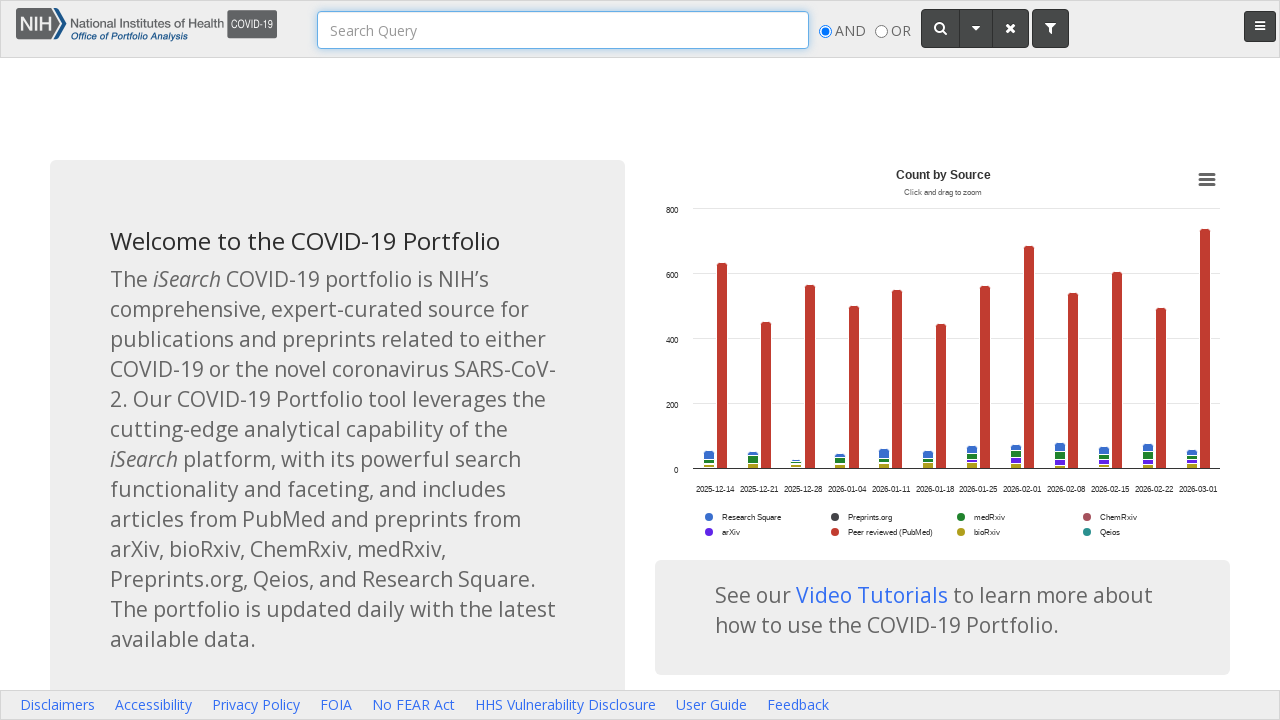

Waited for search box to be visible
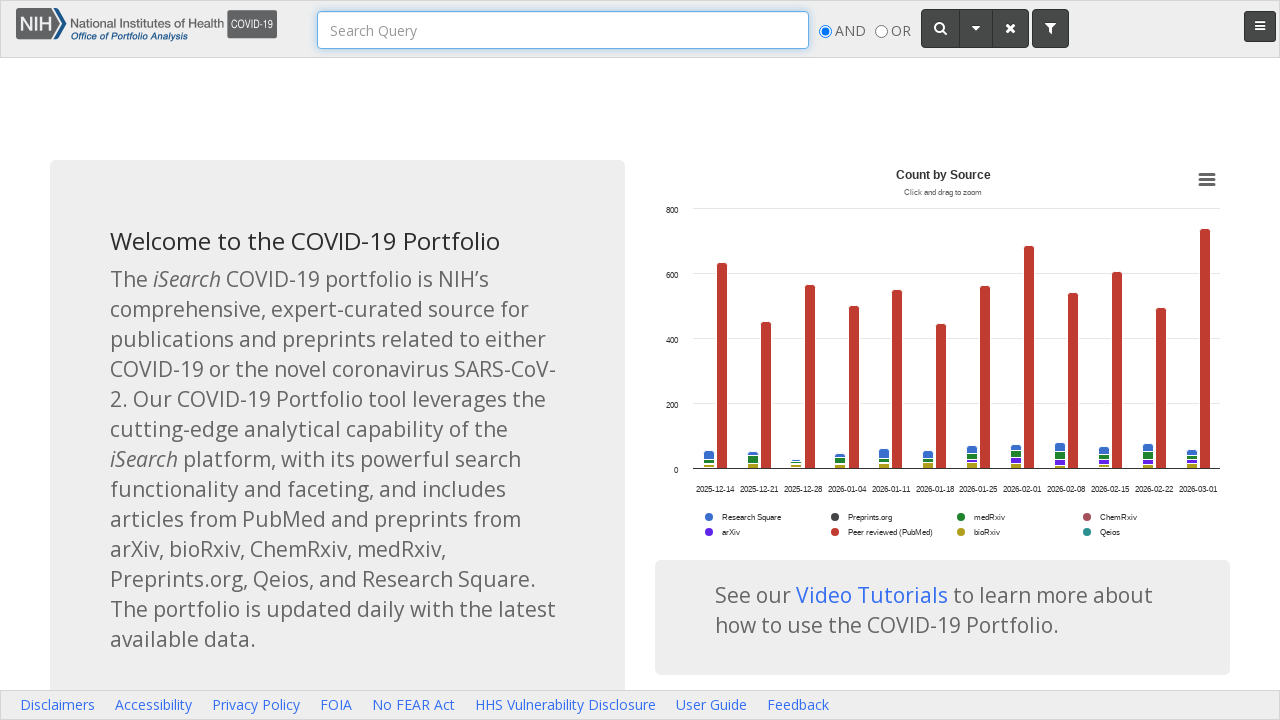

Clicked on the search box at (563, 30) on #searchBox
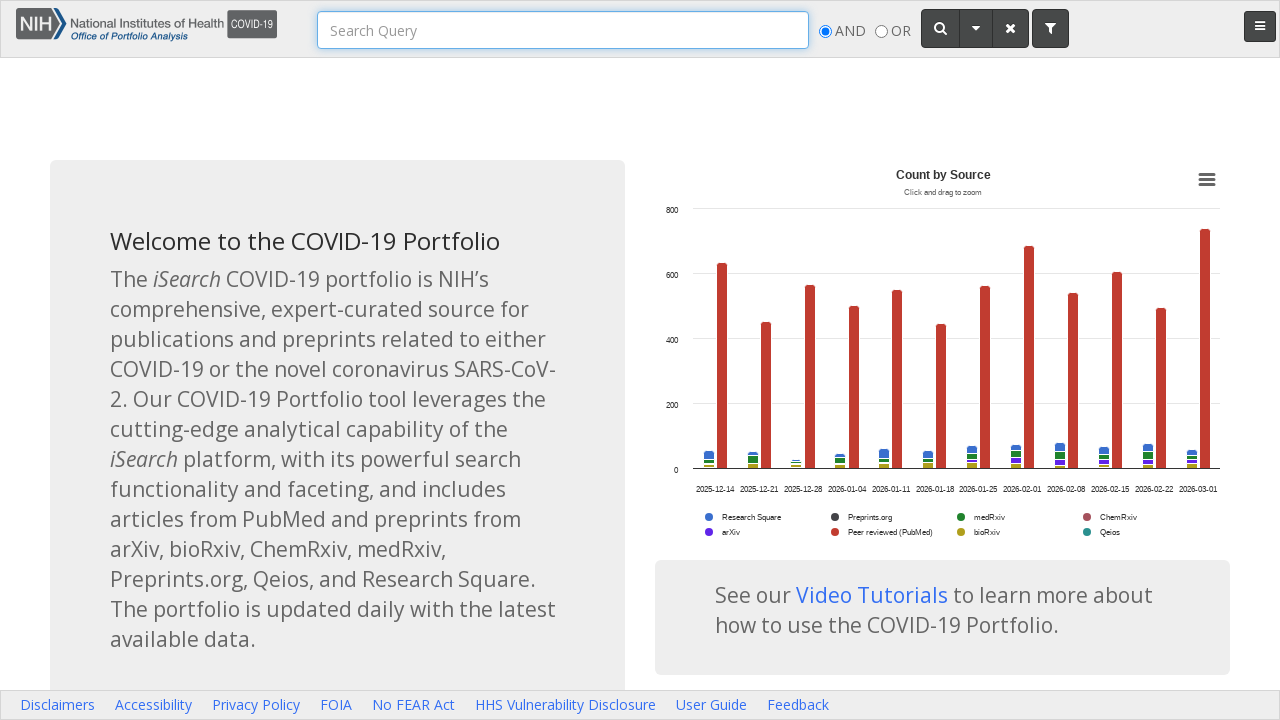

Filled search box with 'COVID and SYMPTOMS' using AND boolean operator on #searchBox
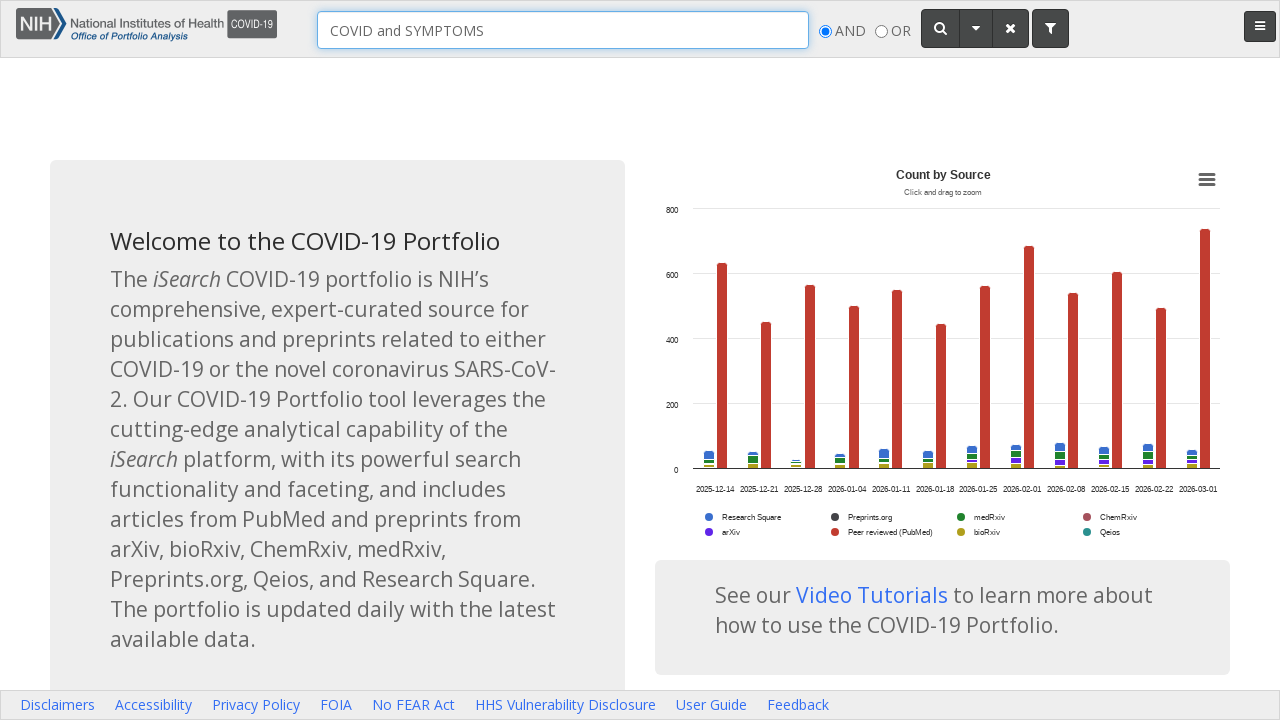

Clicked the search button to execute search at (940, 28) on #searchButton
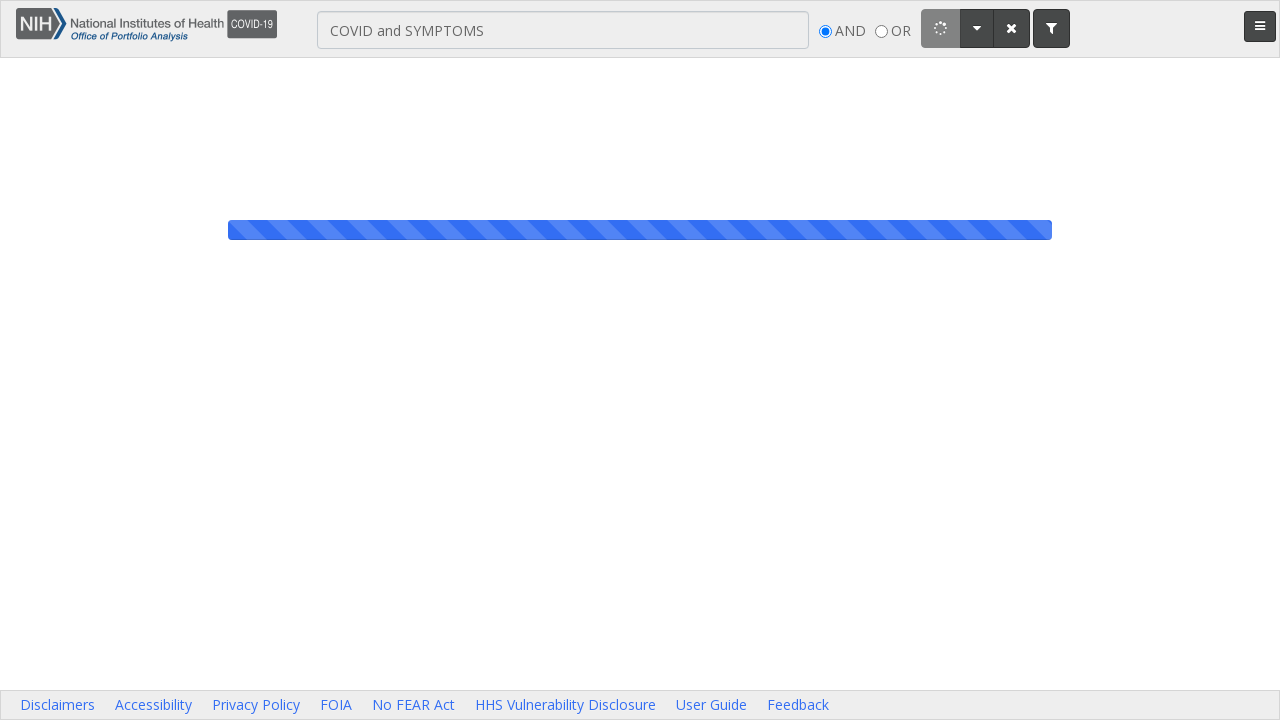

Waited 2 seconds for search results to load
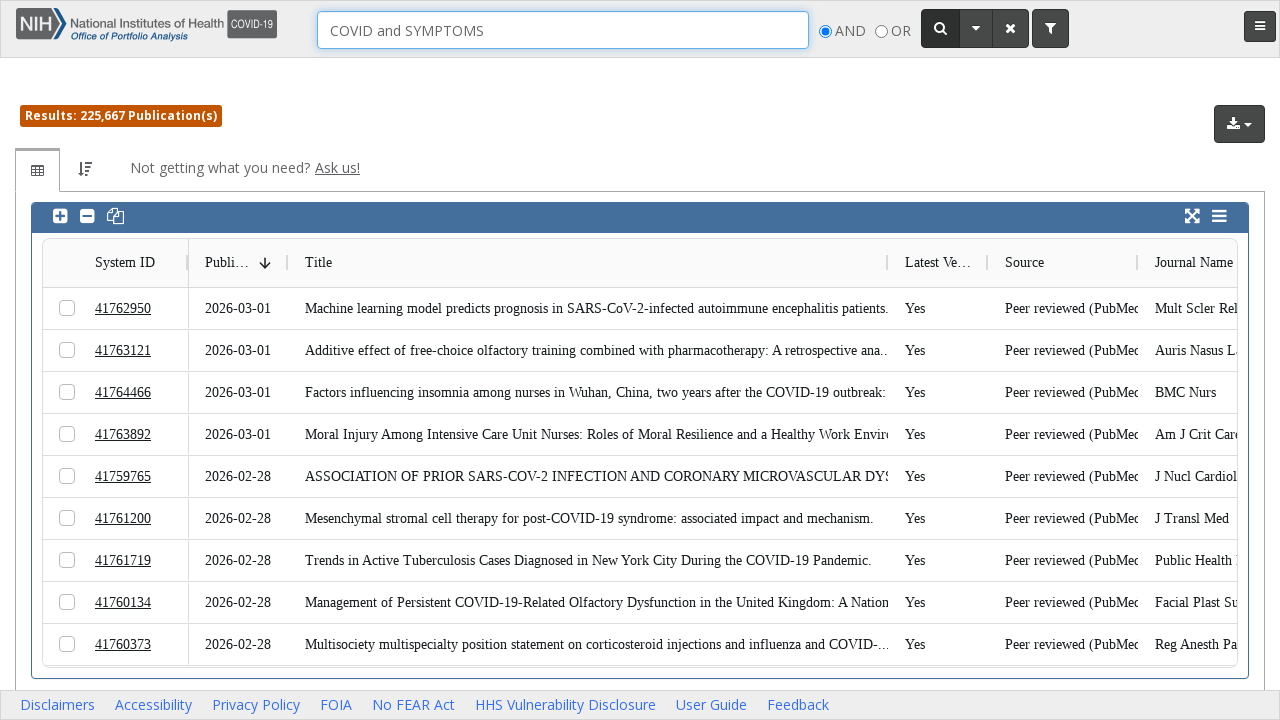

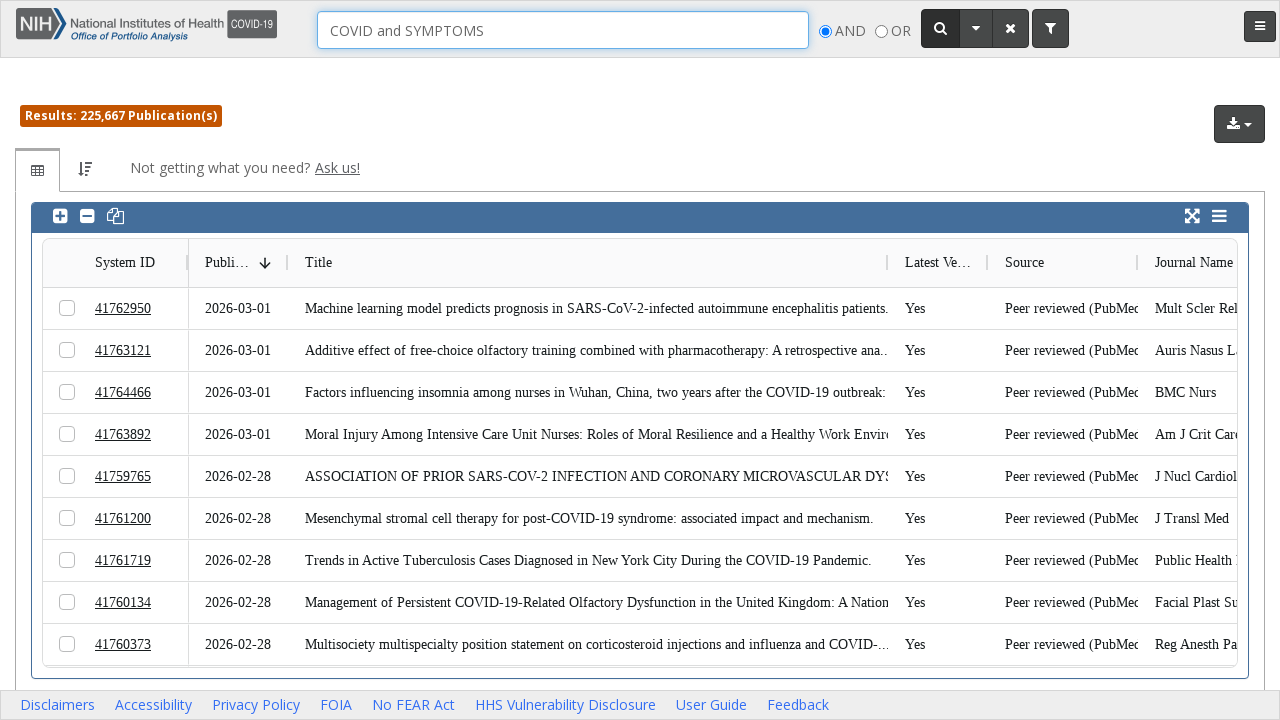